Tests JavaScript alert handling functionality by interacting with three types of alerts: a simple alert (accept), a confirm dialog (dismiss), and a prompt dialog (enter text and accept).

Starting URL: http://demo.automationtesting.in/Alerts.html

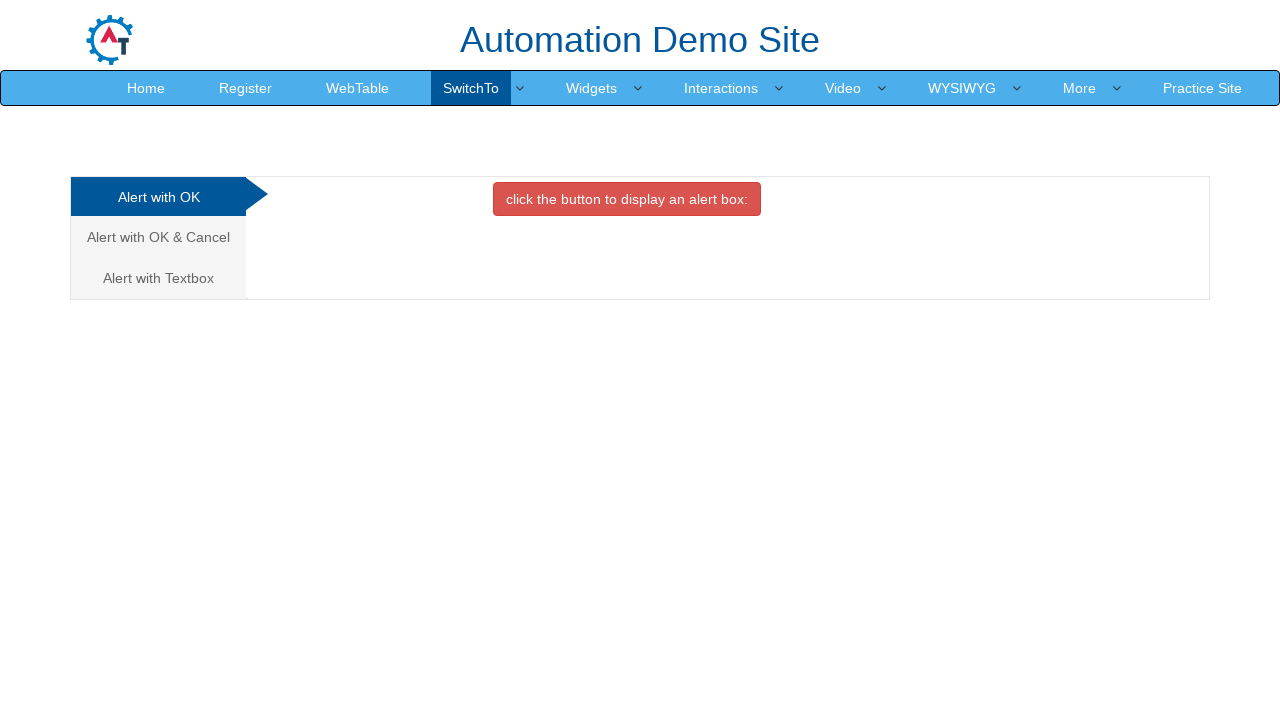

Set up dialog handler to accept simple alert
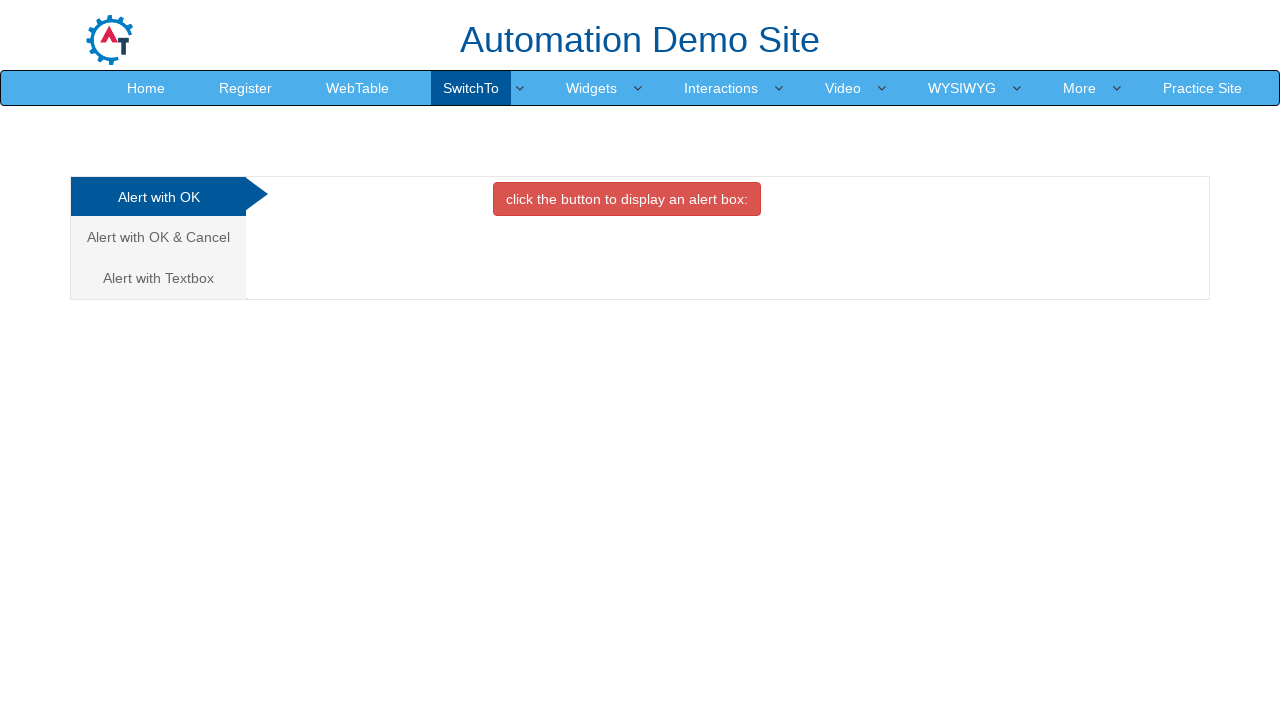

Clicked button to trigger simple alert at (627, 199) on xpath=//button[@class='btn btn-danger']
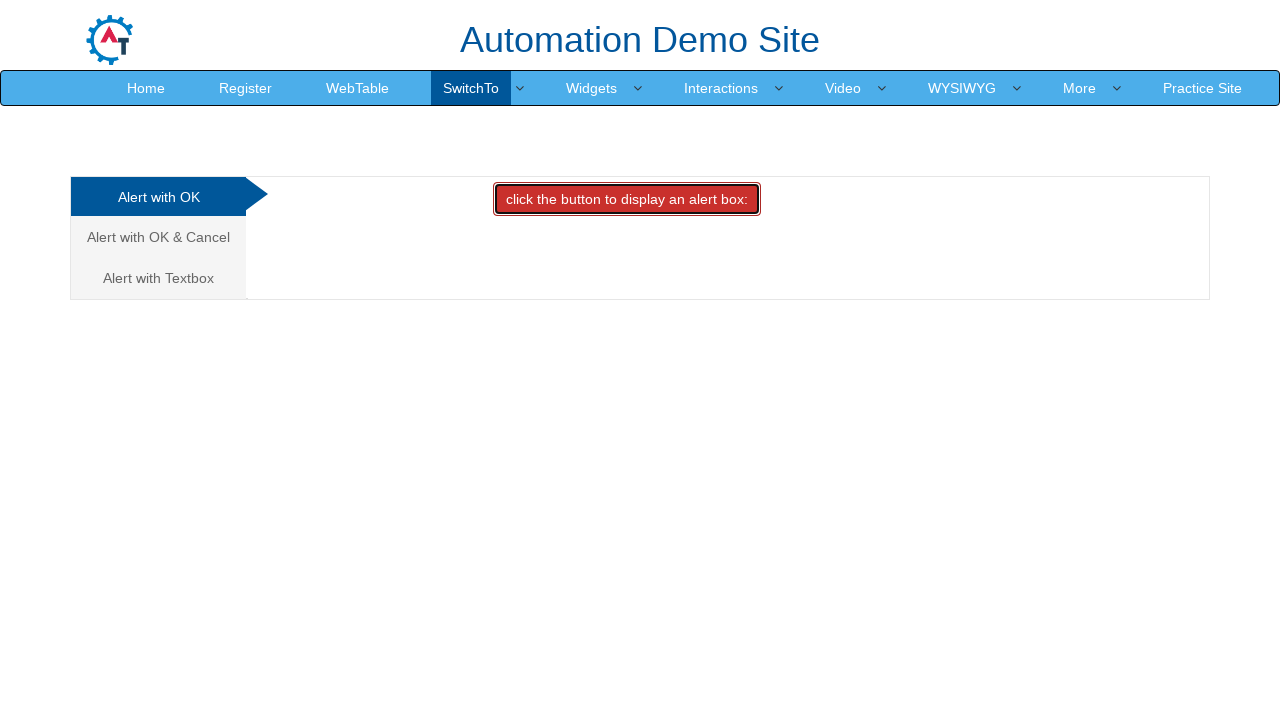

Waited 1000ms for simple alert to complete
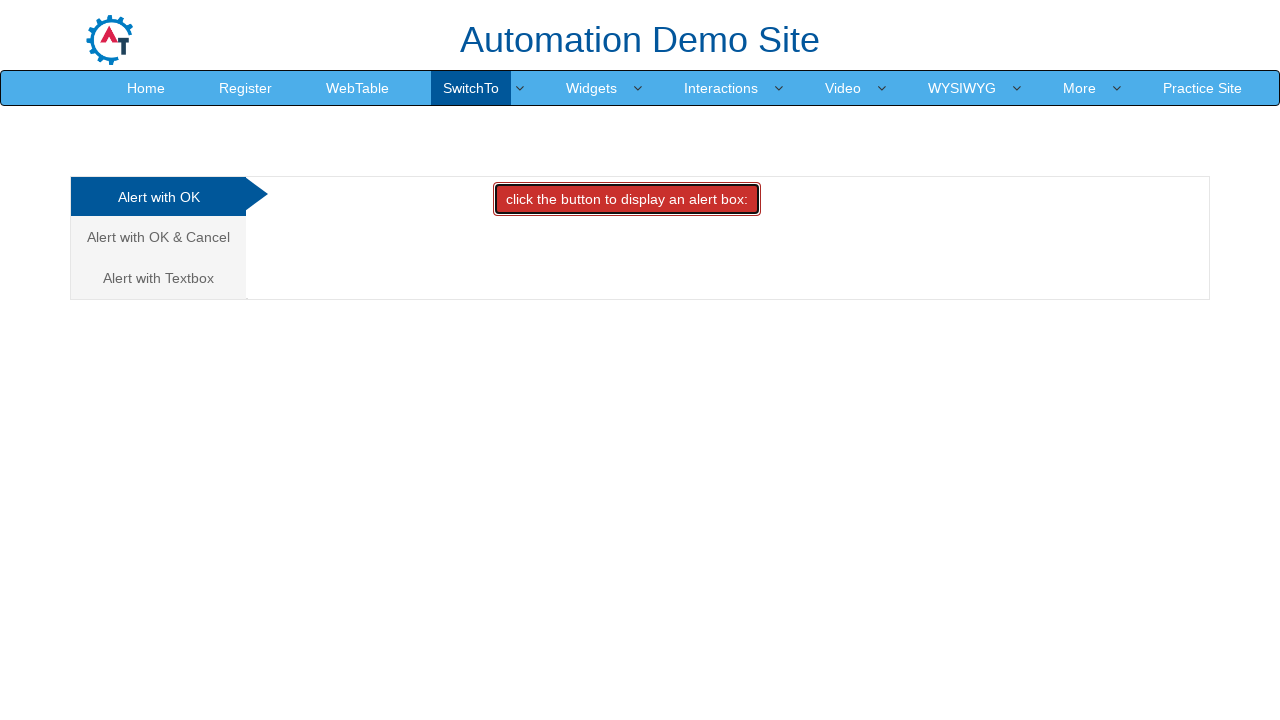

Clicked on 'Alert with OK & Cancel' tab at (158, 237) on xpath=//a[contains(text(),'Alert with OK & Cancel')]
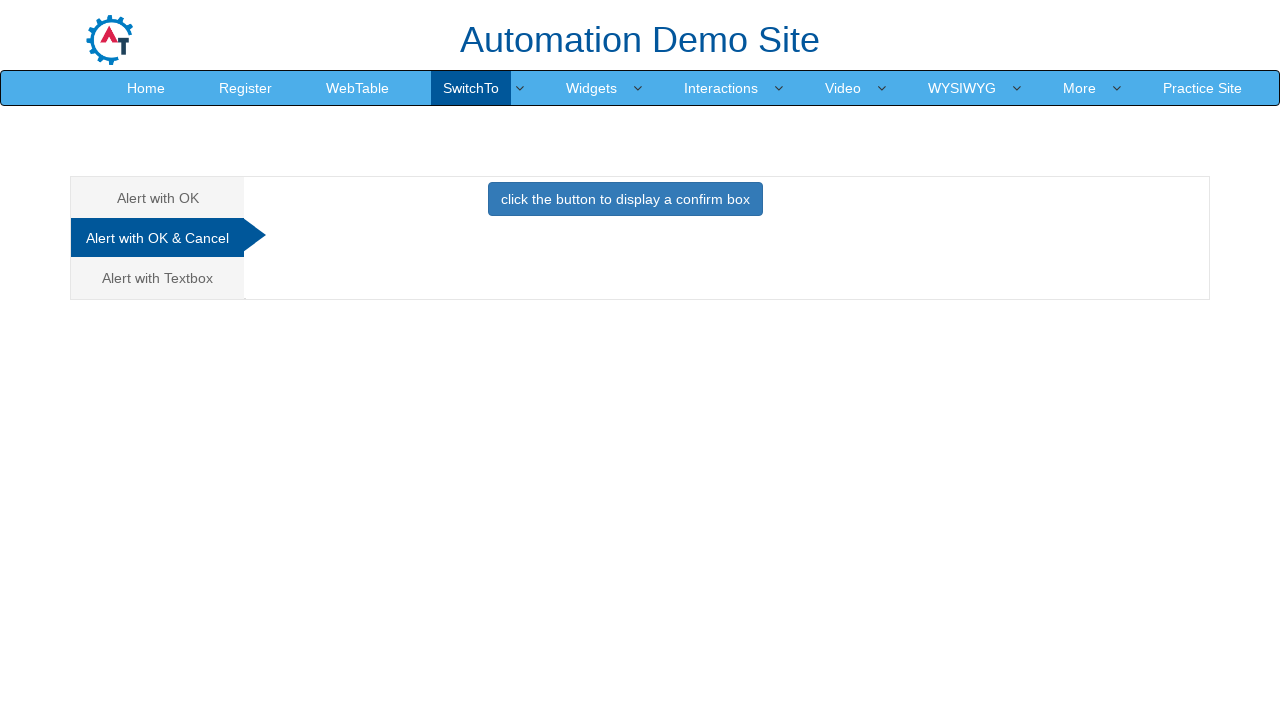

Set up dialog handler to dismiss confirm dialog
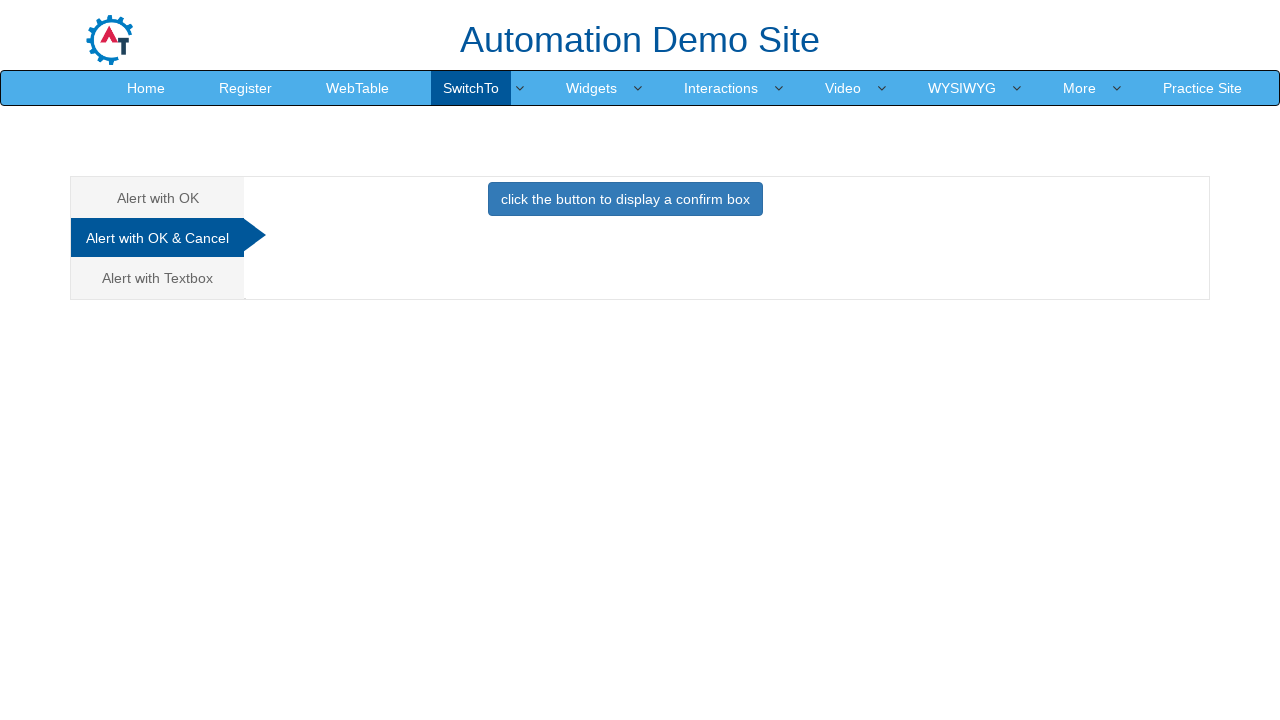

Clicked button to trigger confirm dialog at (625, 199) on xpath=//button[@class='btn btn-primary']
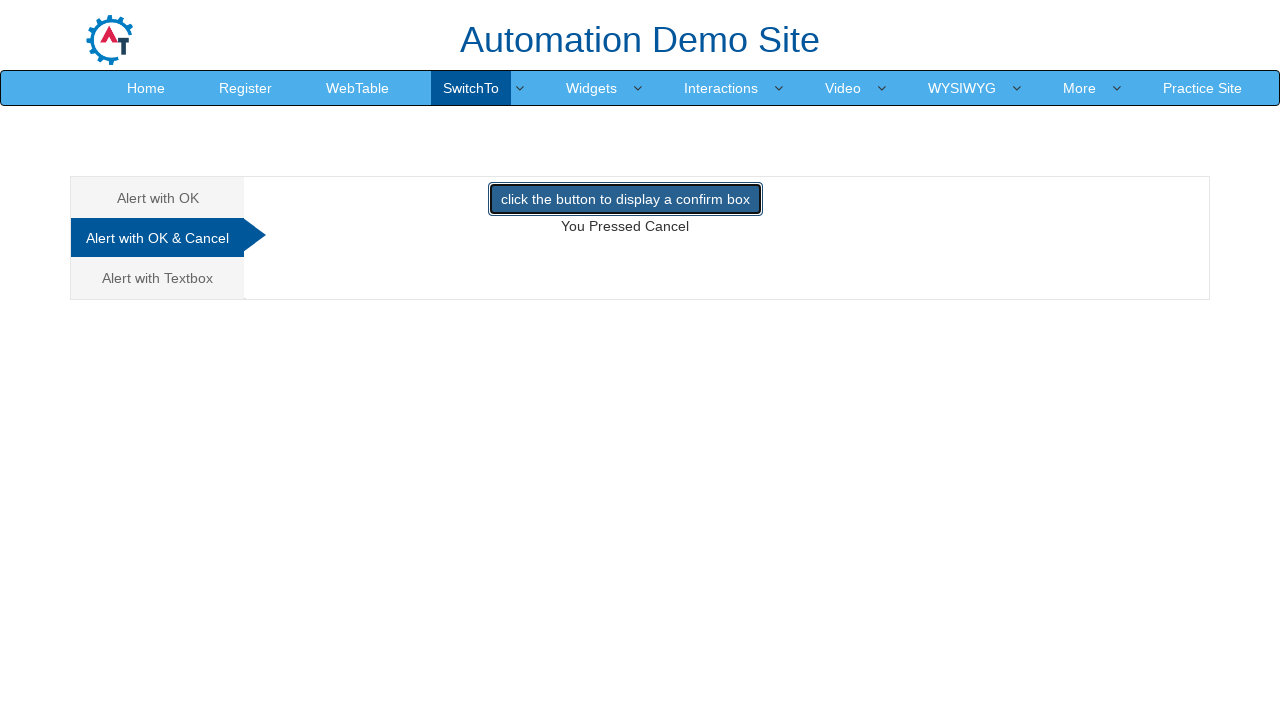

Waited 1000ms for confirm dialog to complete
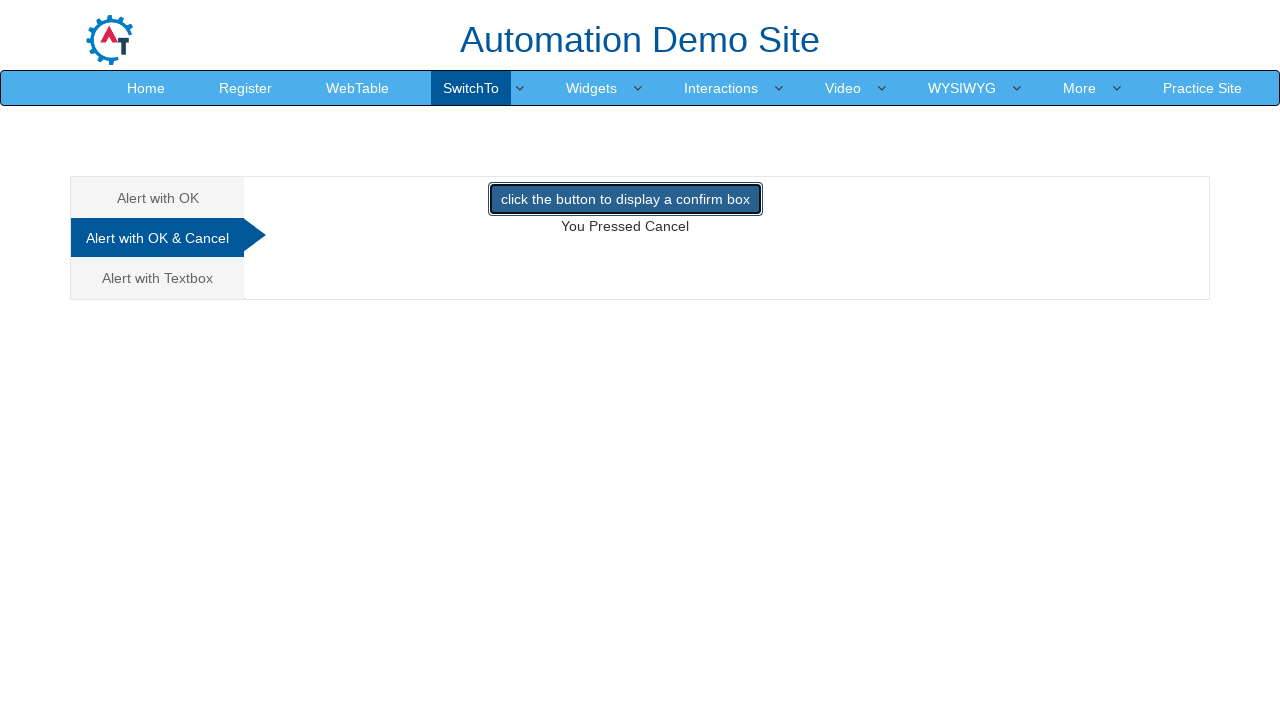

Clicked on 'Alert with Textbox' tab at (158, 278) on xpath=//a[contains(text(),'Alert with Textbox')]
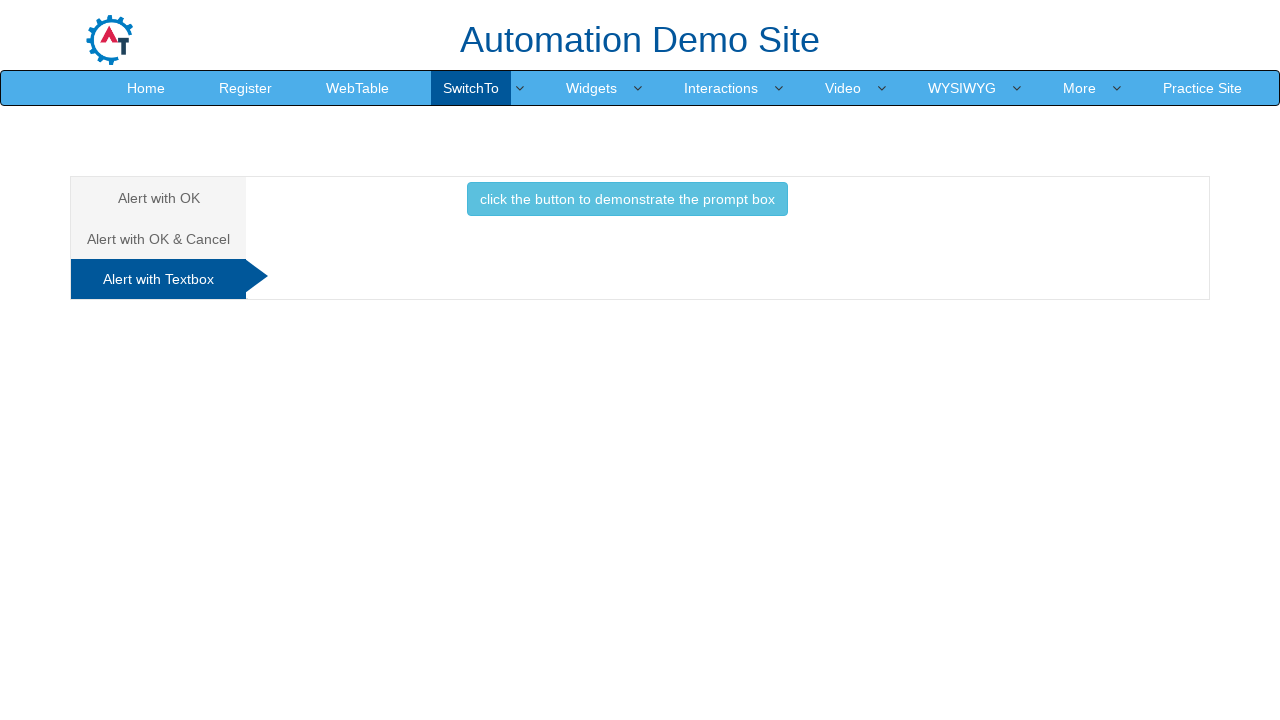

Set up dialog handler to accept prompt dialog with text 'Hi Tester'
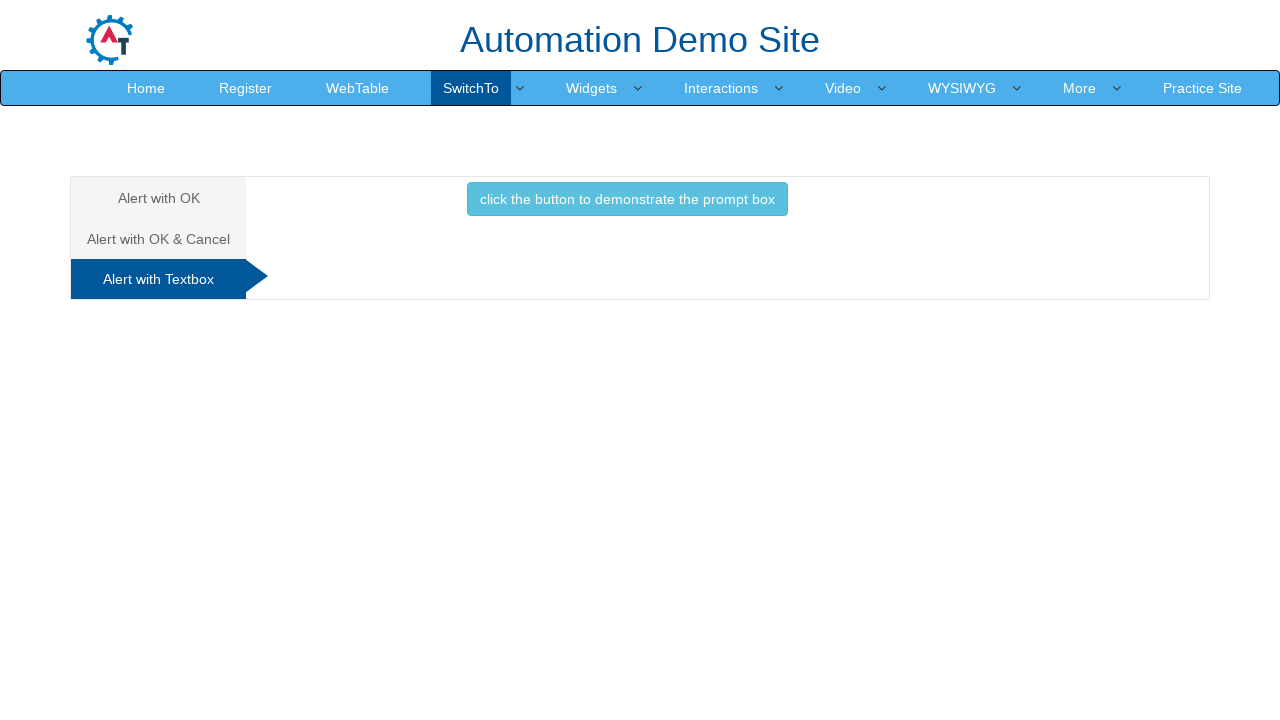

Clicked button to trigger prompt dialog at (627, 199) on xpath=//button[@class='btn btn-info']
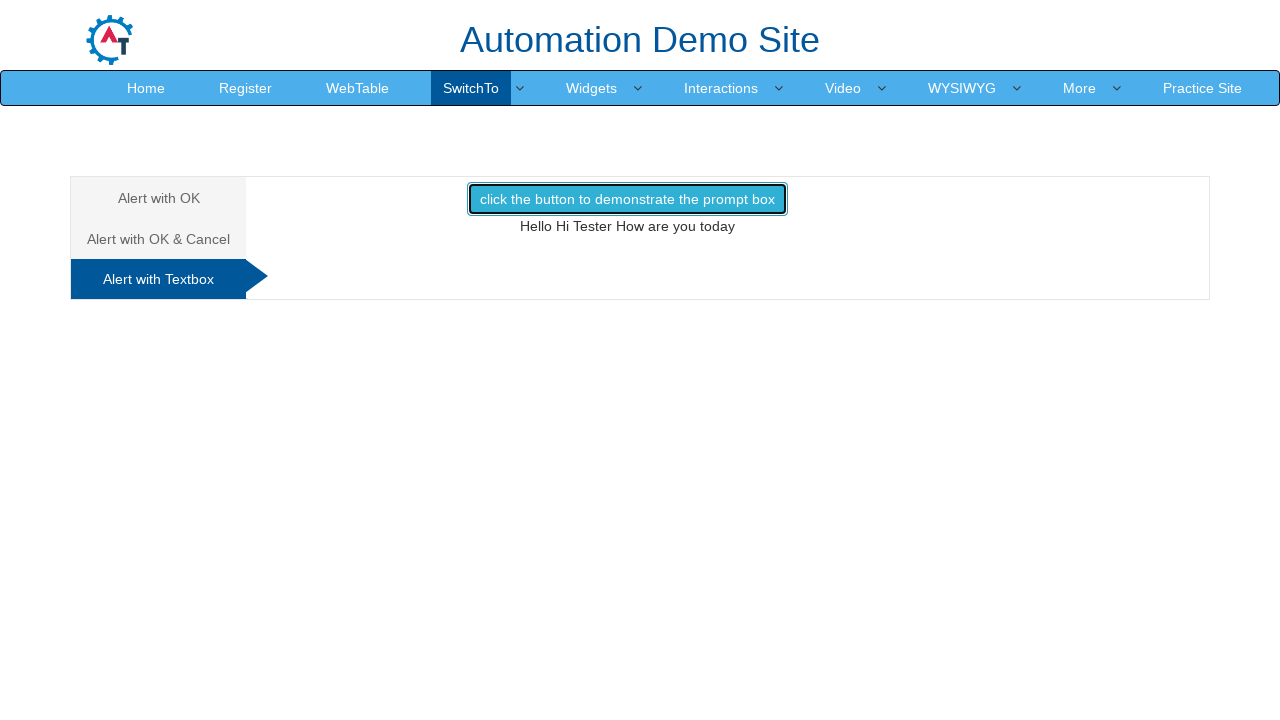

Waited 1000ms for prompt dialog to complete
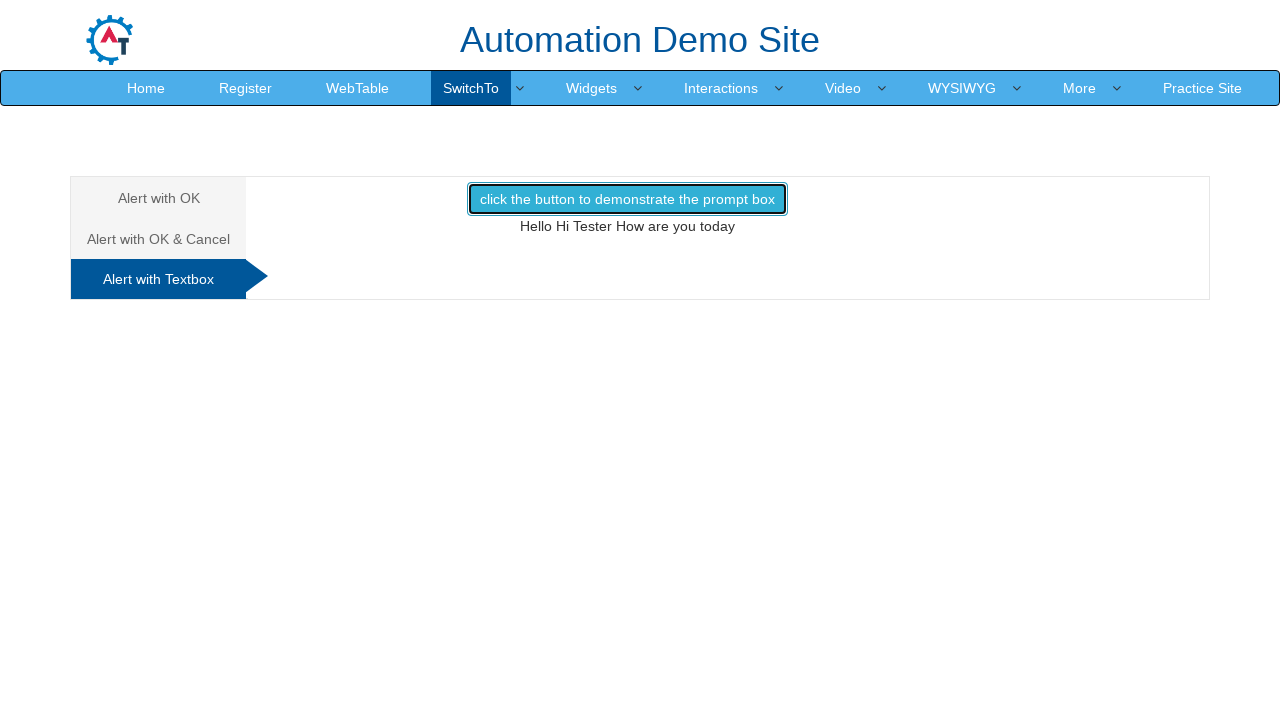

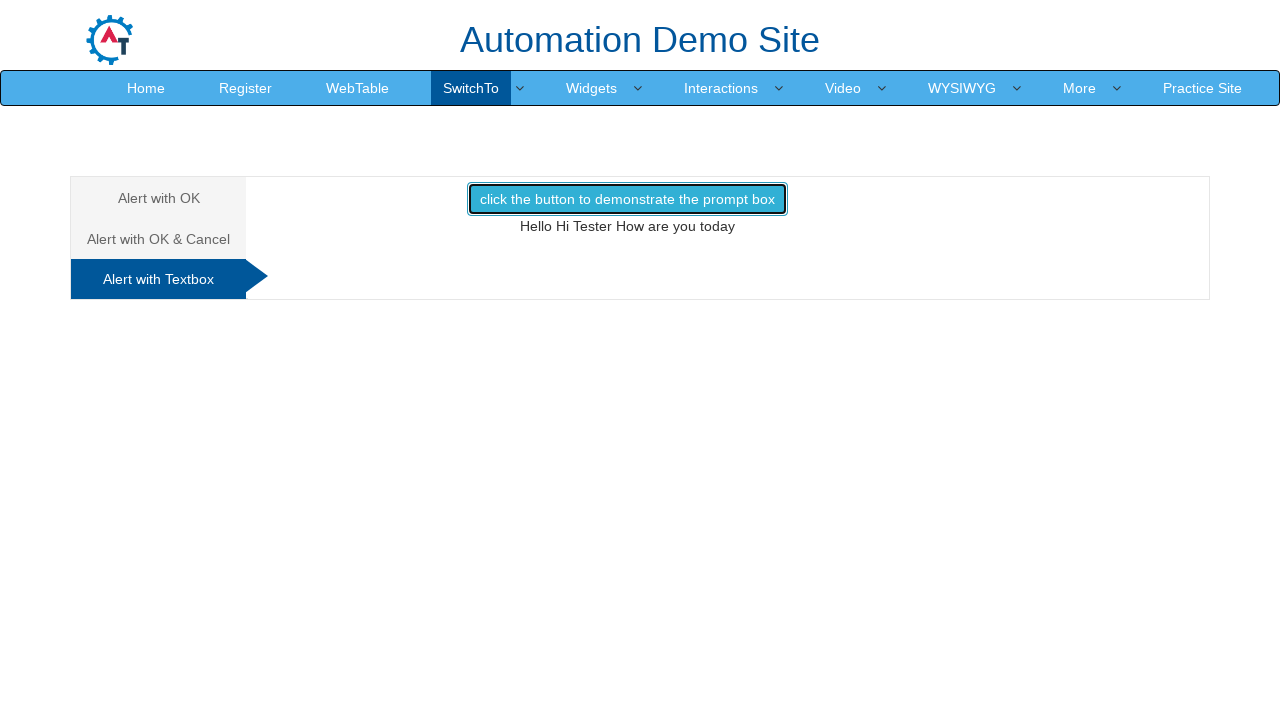